Tests page refresh functionality by typing text in an input field, refreshing the page, and verifying the input is cleared

Starting URL: https://www.selenium.dev/selenium/web/single_text_input.html

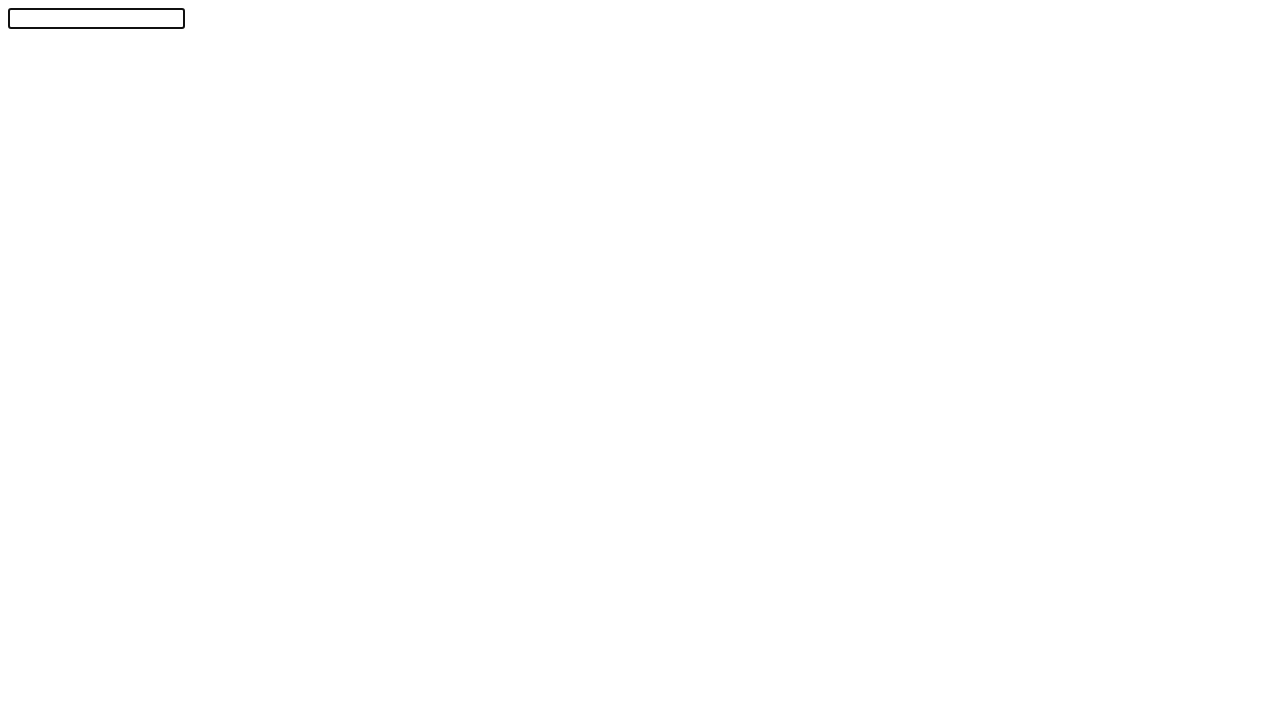

Typed 'Automation!' into the text input field on #textInput
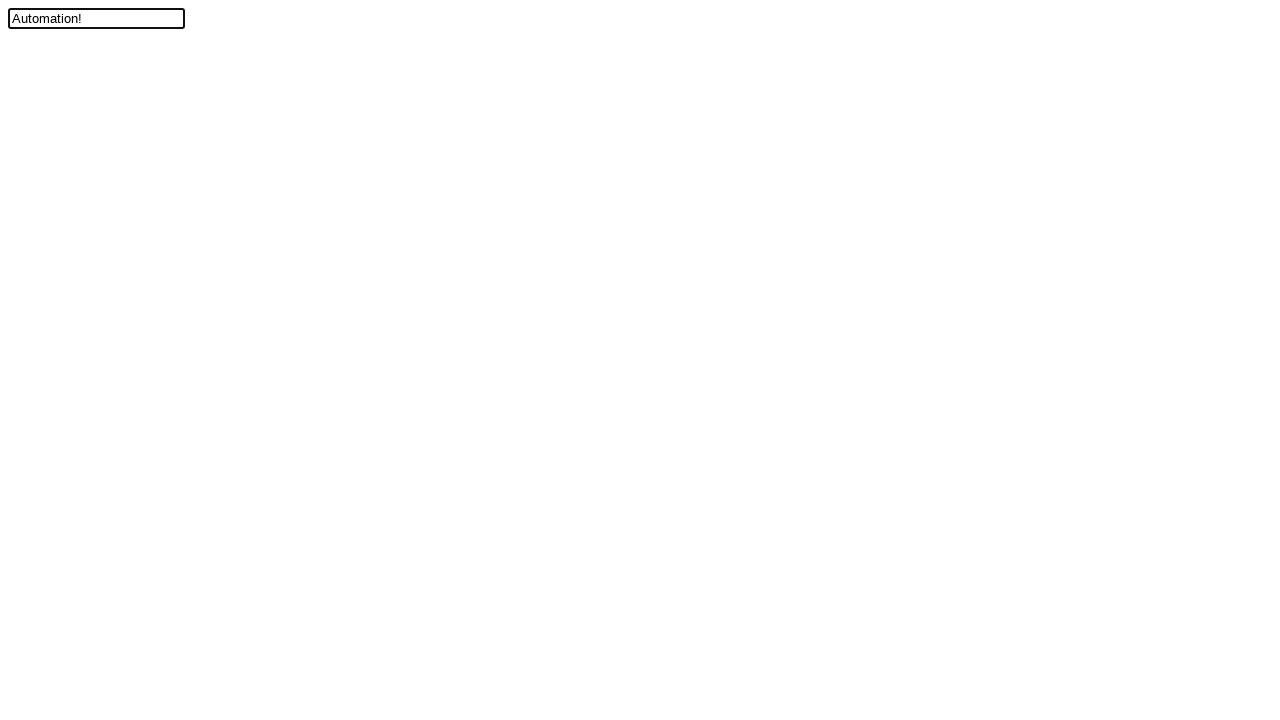

Refreshed the page using JavaScript
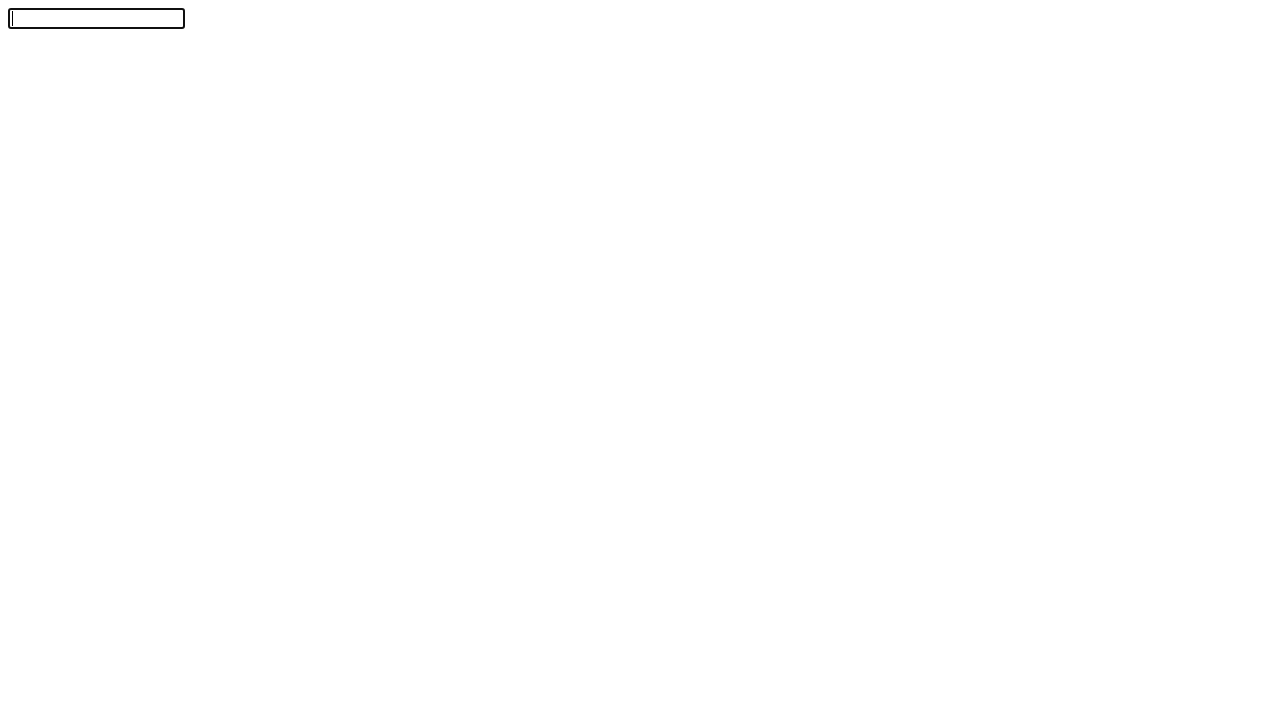

Waited for page to finish loading after refresh
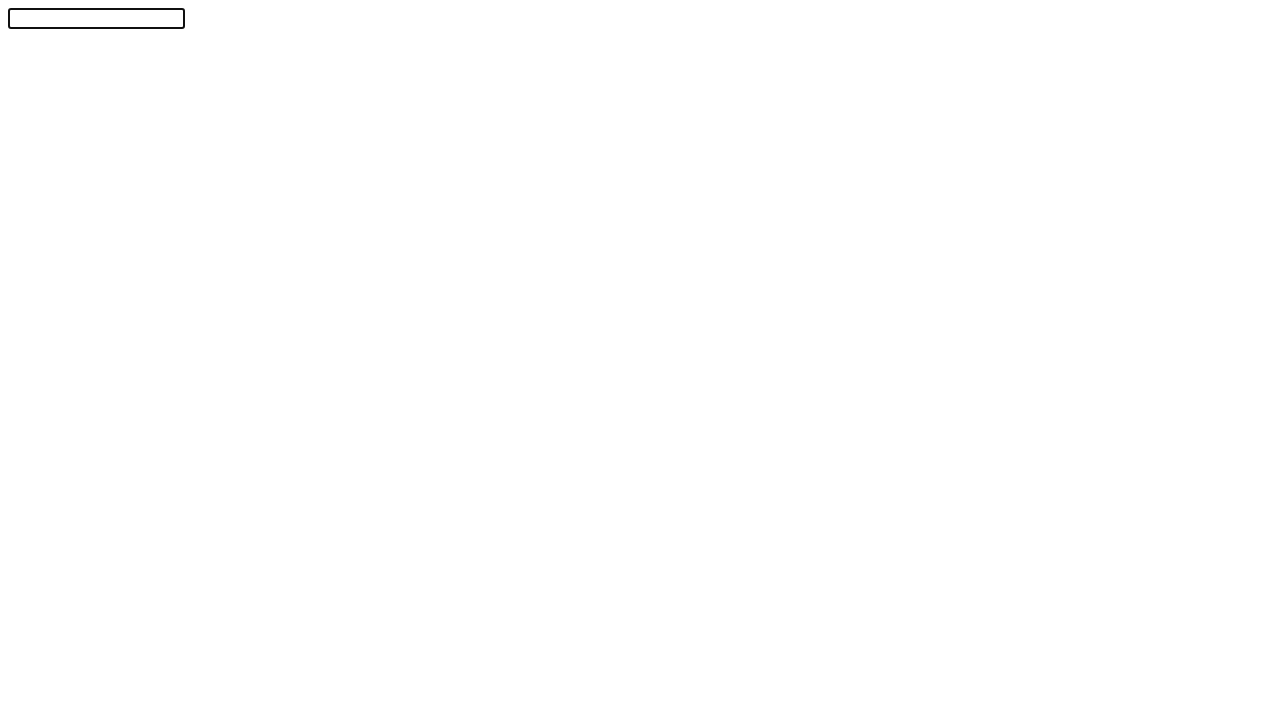

Verified text input field is present and cleared after page refresh
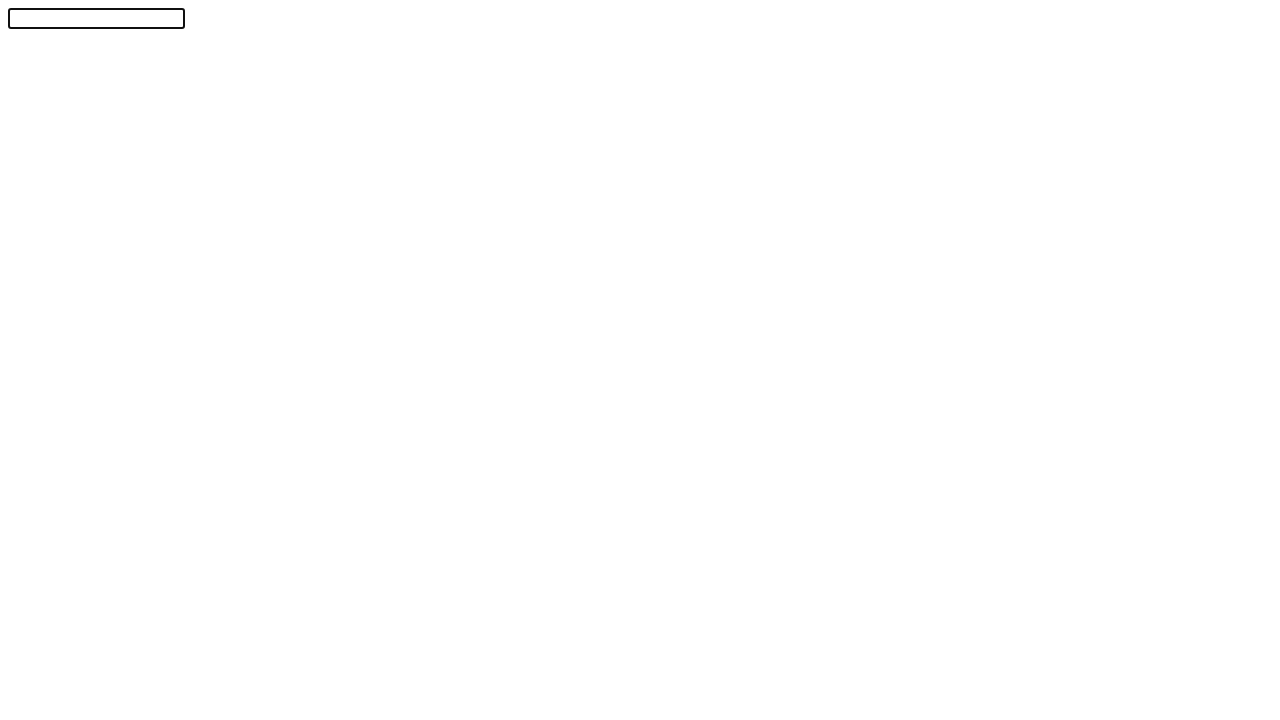

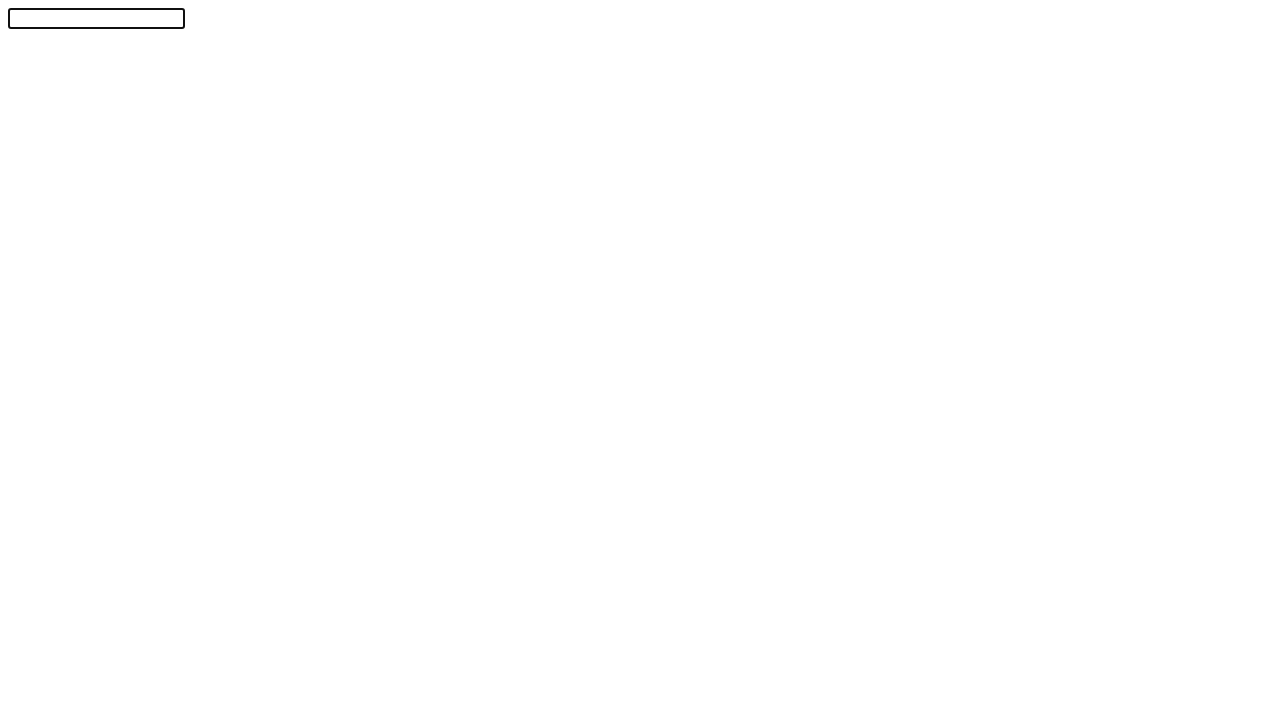